Navigates to two GitHub repository pages and verifies that page titles contain expected repository names

Starting URL: https://github.com/bonigarcia/webdrivermanager

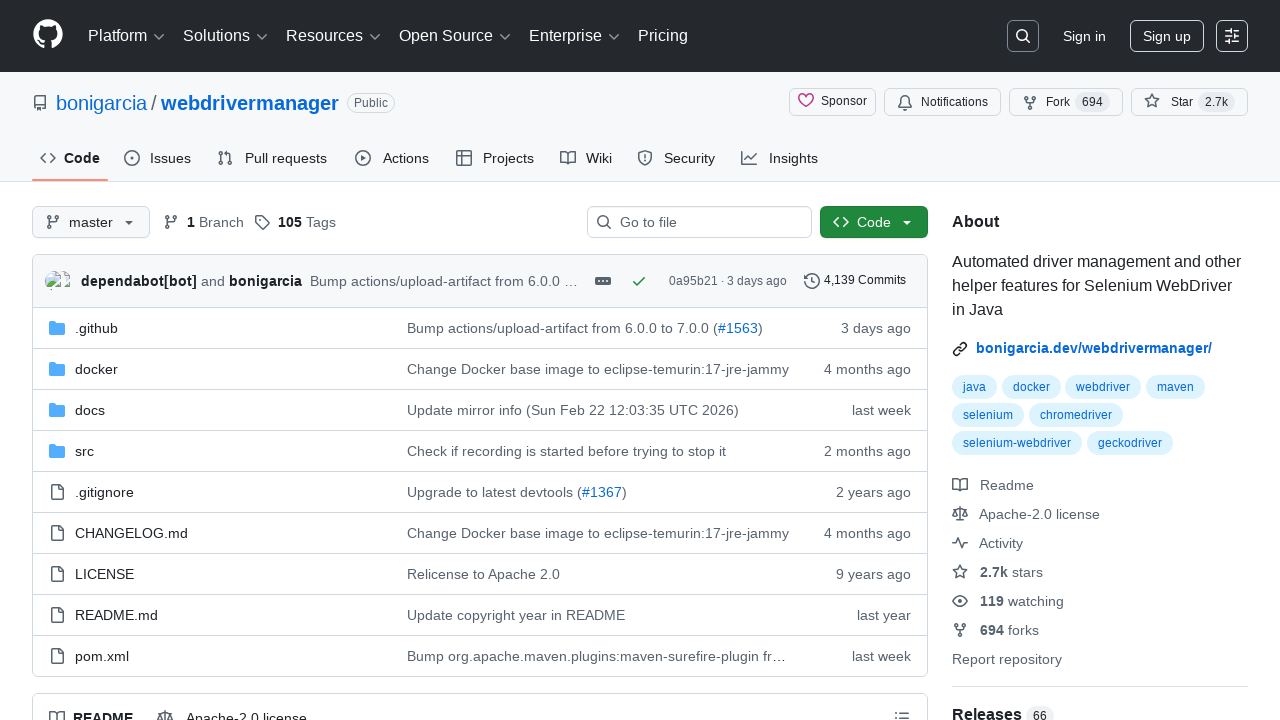

Waited for page title to load on WebDriverManager repository
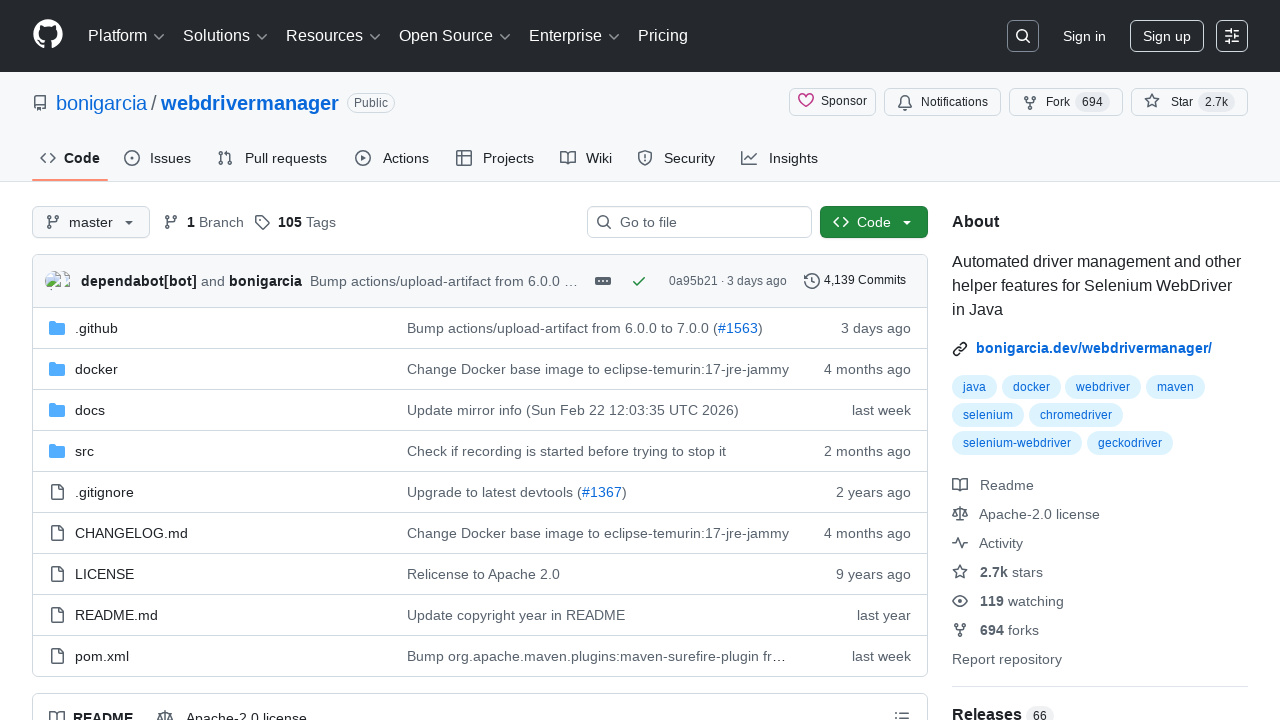

Verified page title contains 'webdrivermanager'
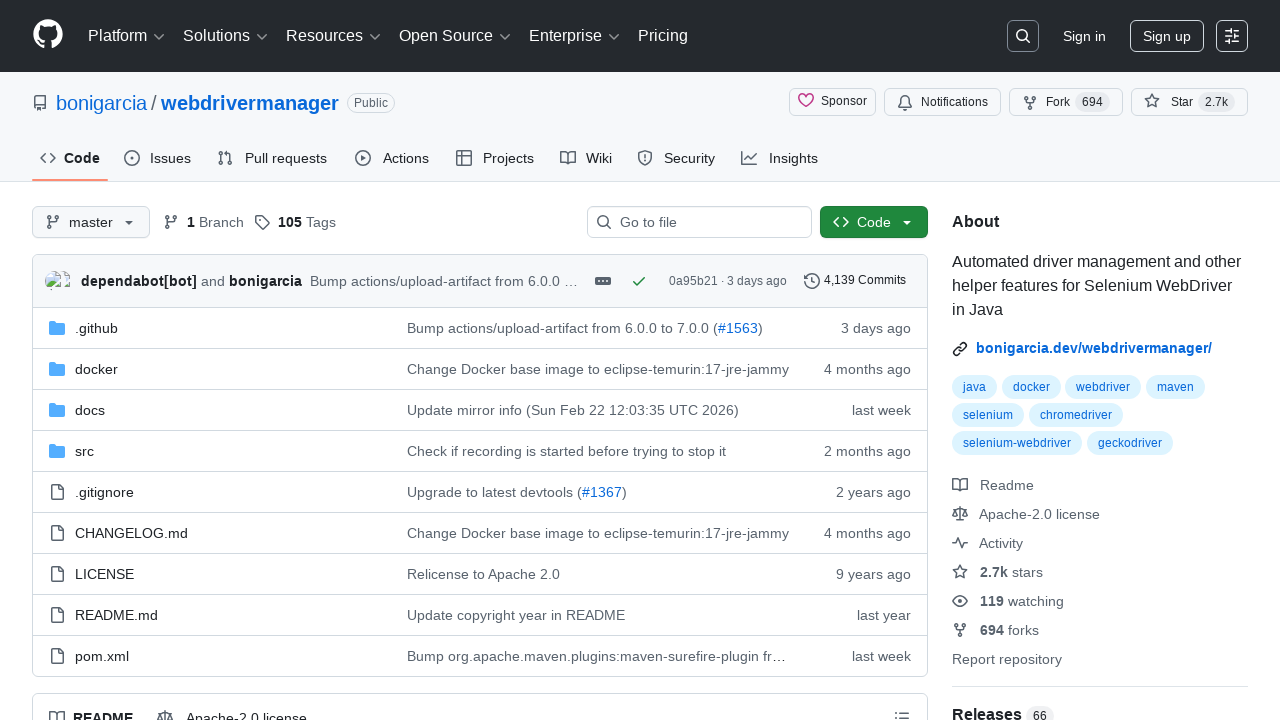

Navigated to Selenium-Jupiter GitHub repository
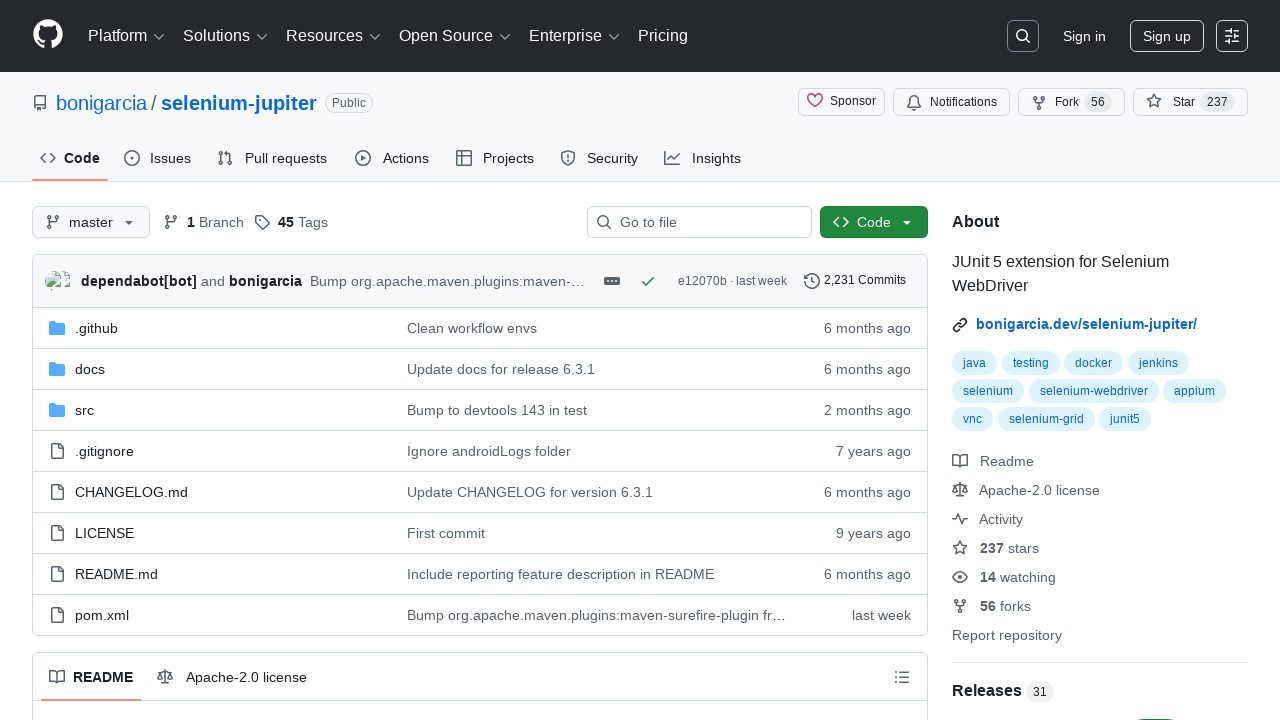

Waited for page title to load on Selenium-Jupiter repository
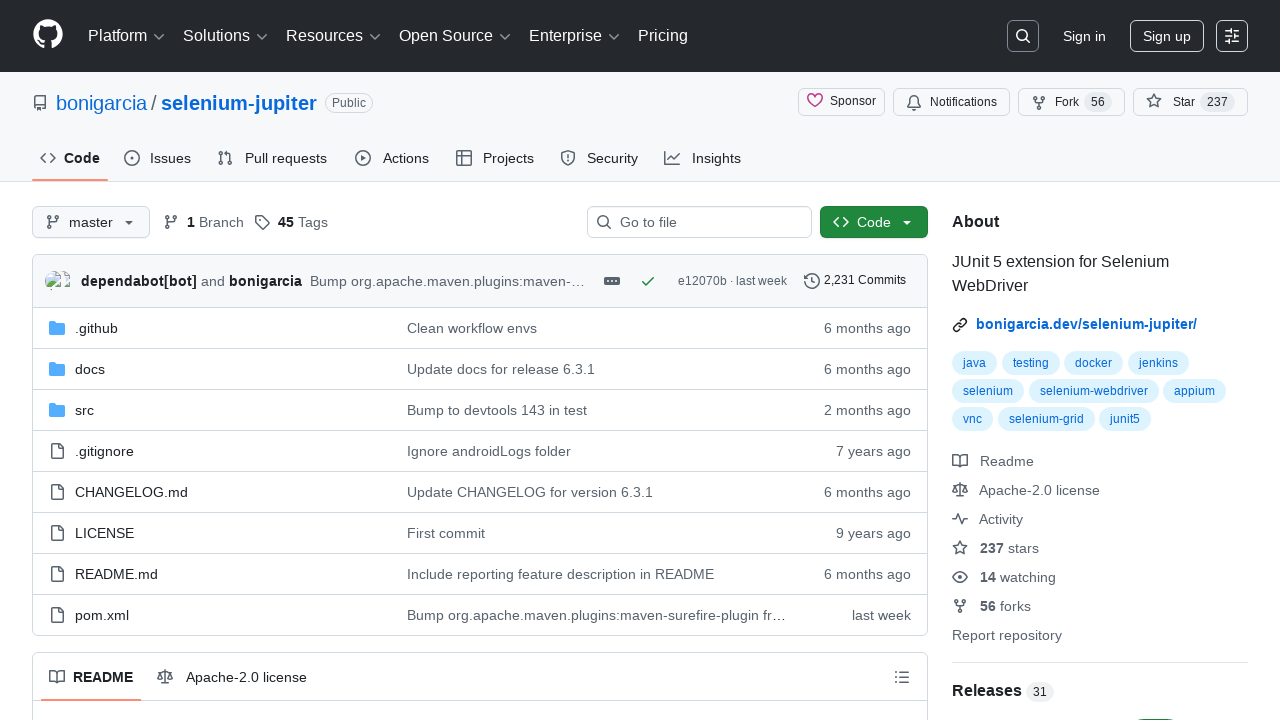

Verified page title contains 'selenium-jupiter'
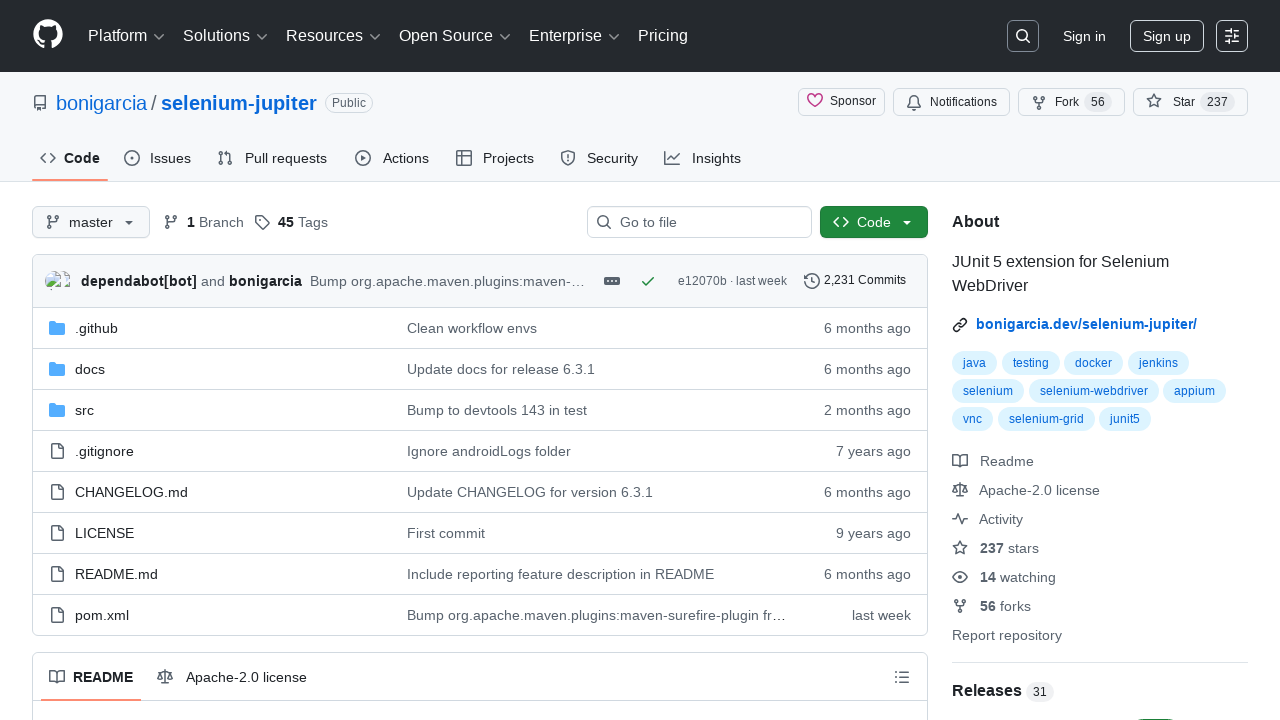

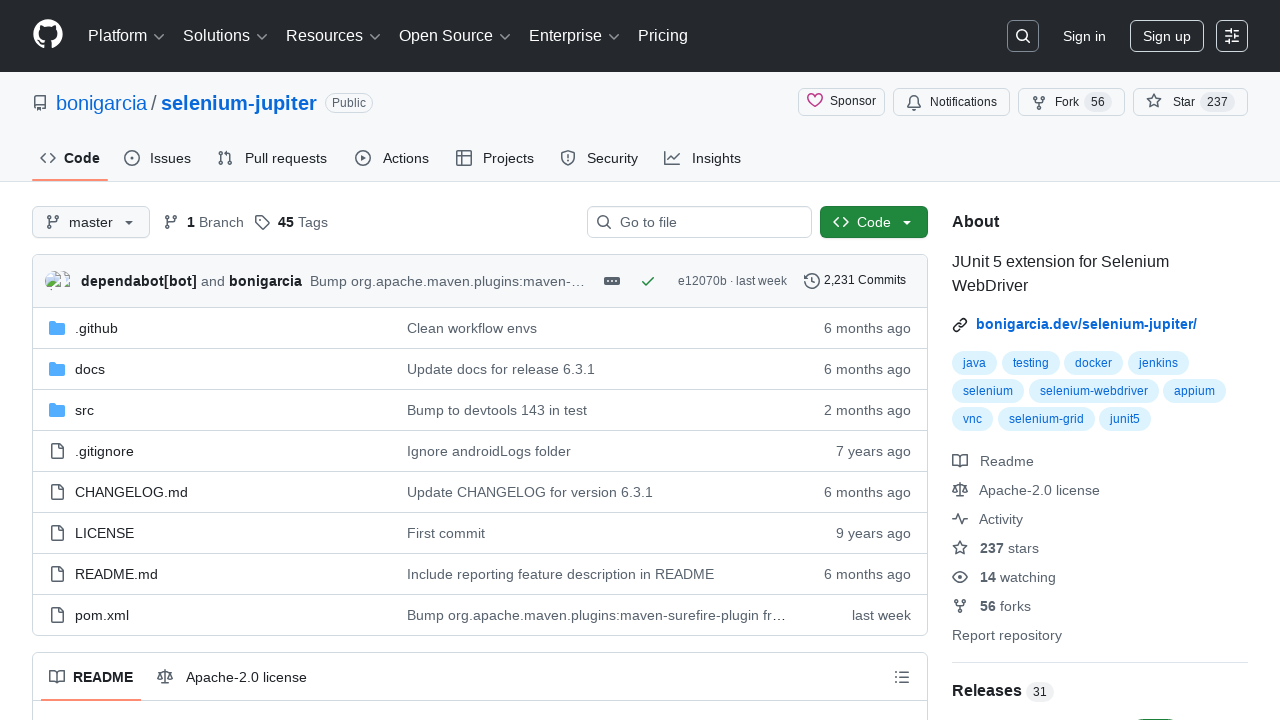